Verifies that the username and password input fields have correct placeholder text

Starting URL: https://opensource-demo.orangehrmlive.com/

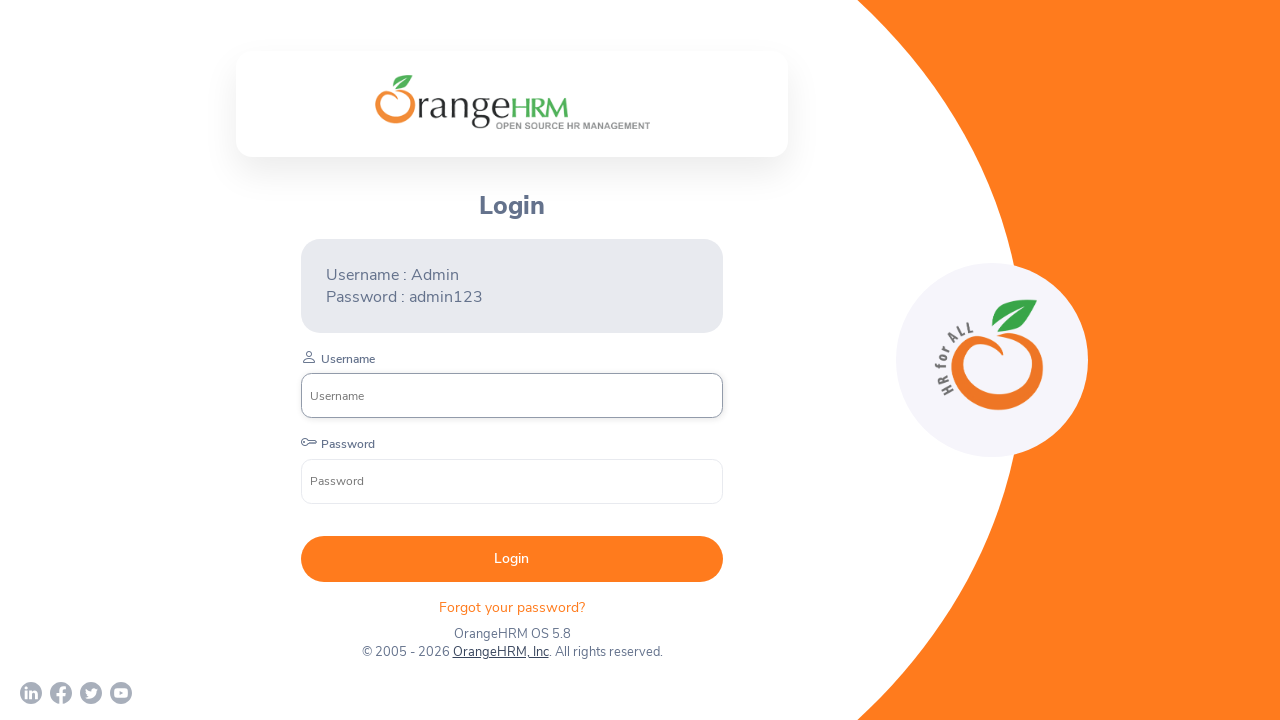

Username input field loaded and visible
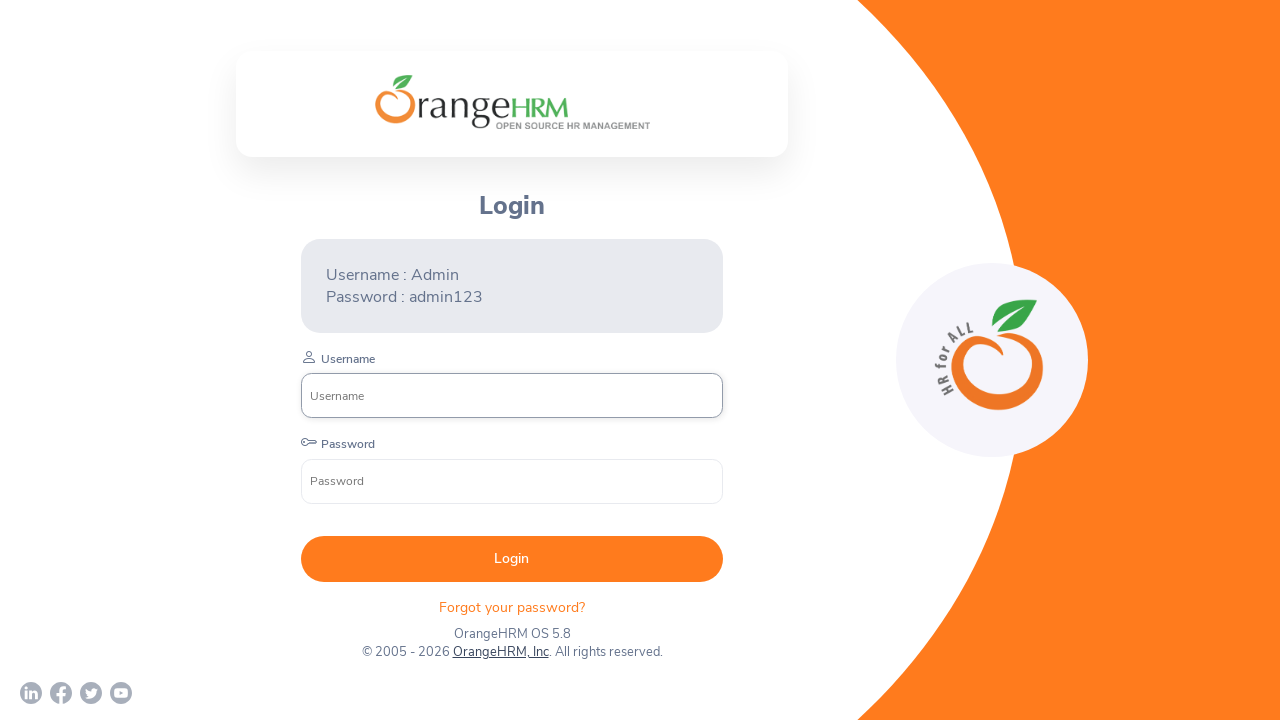

Retrieved placeholder text from username input field
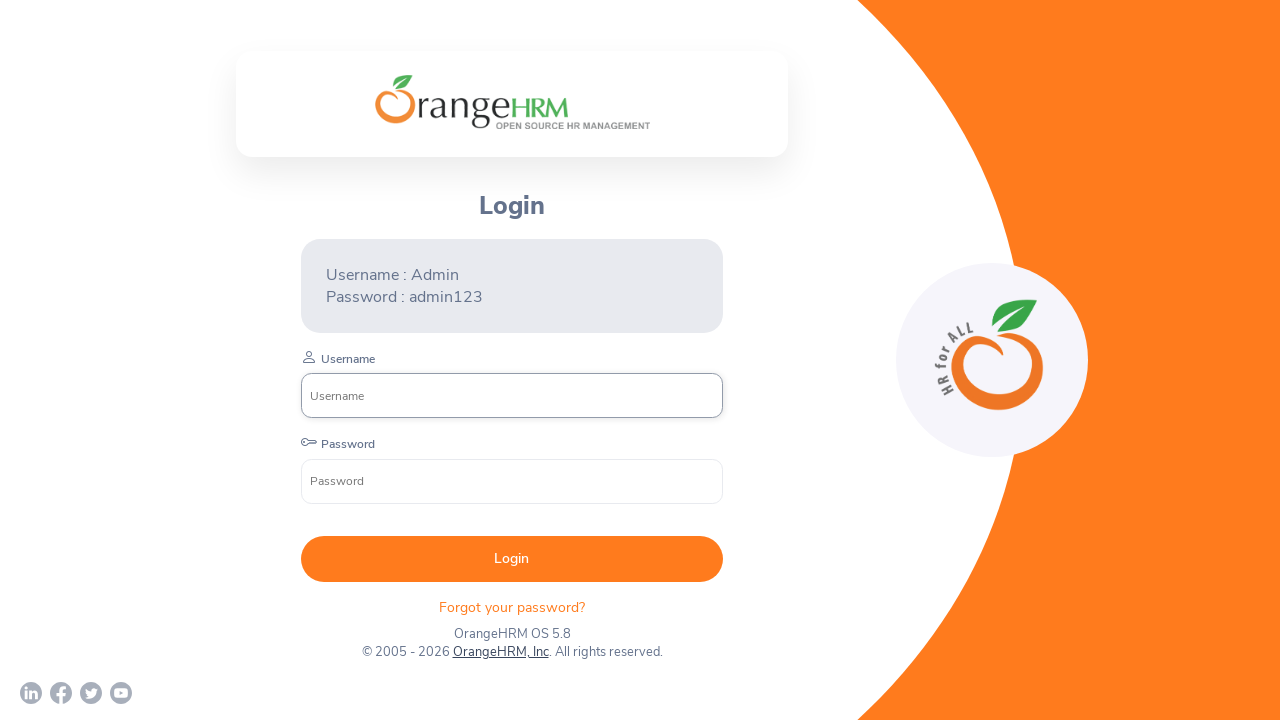

Retrieved placeholder text from password input field
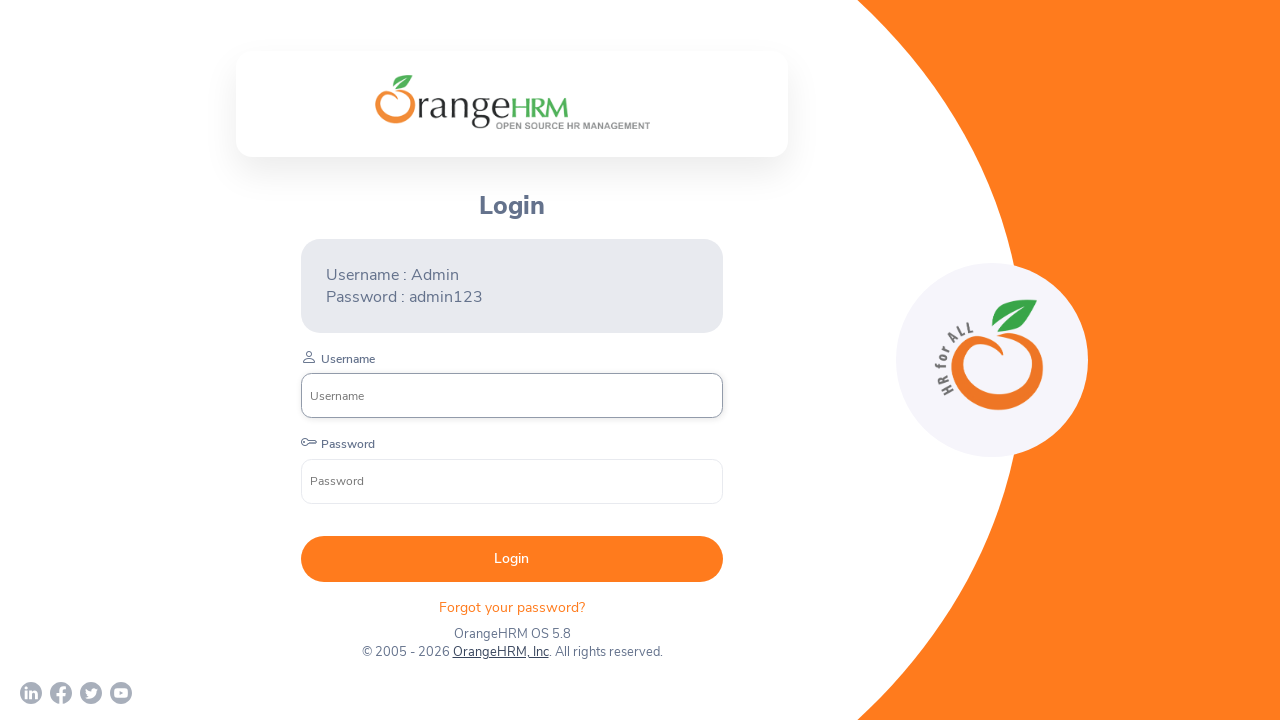

Verified username placeholder text is 'Username'
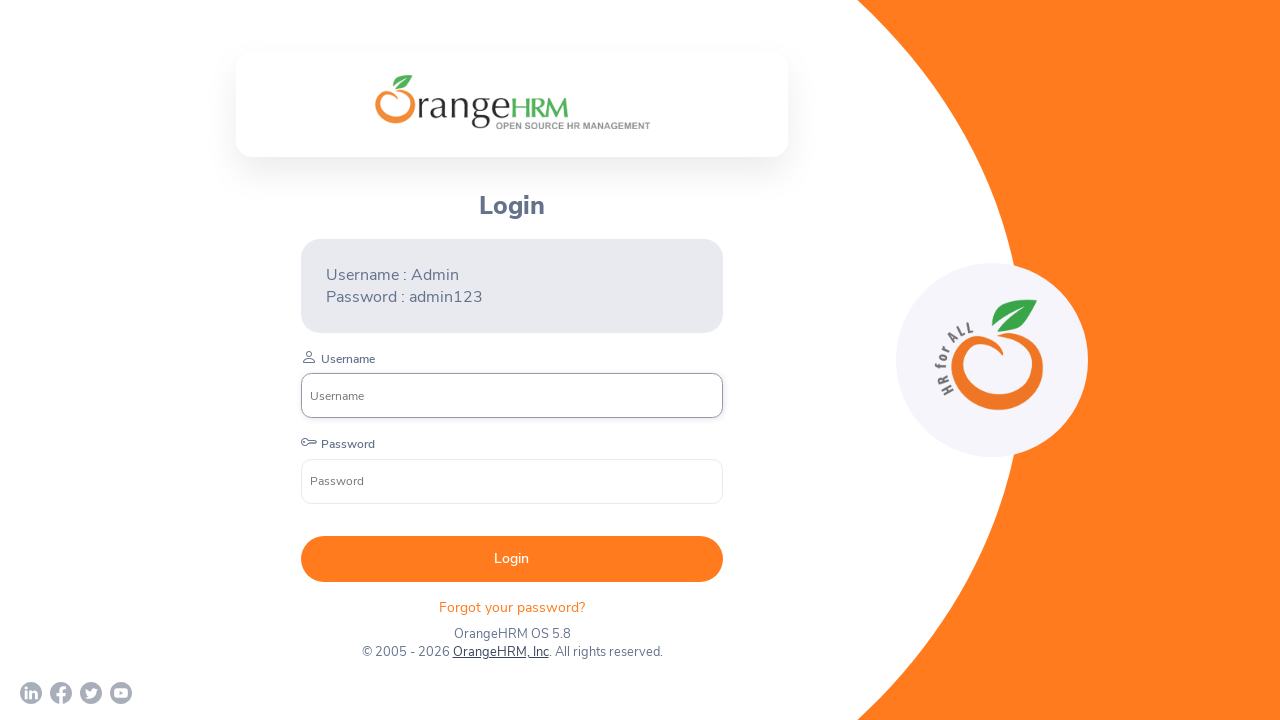

Verified password placeholder text is 'Password'
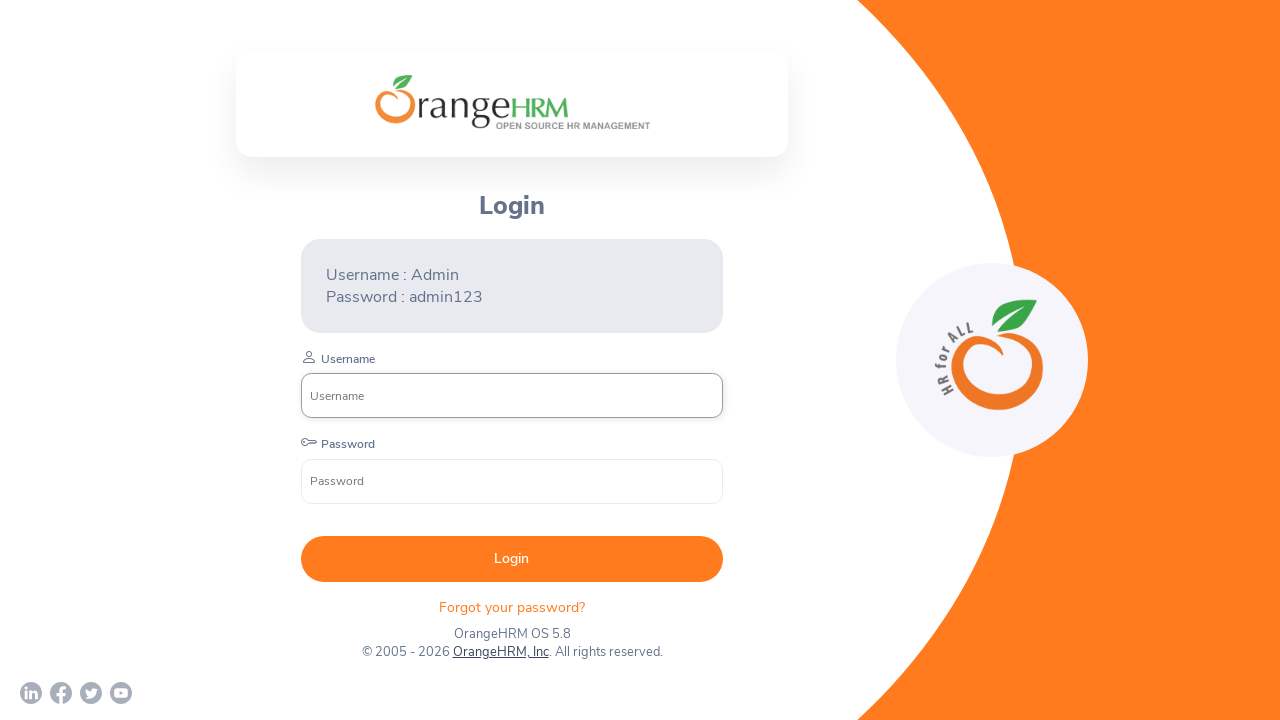

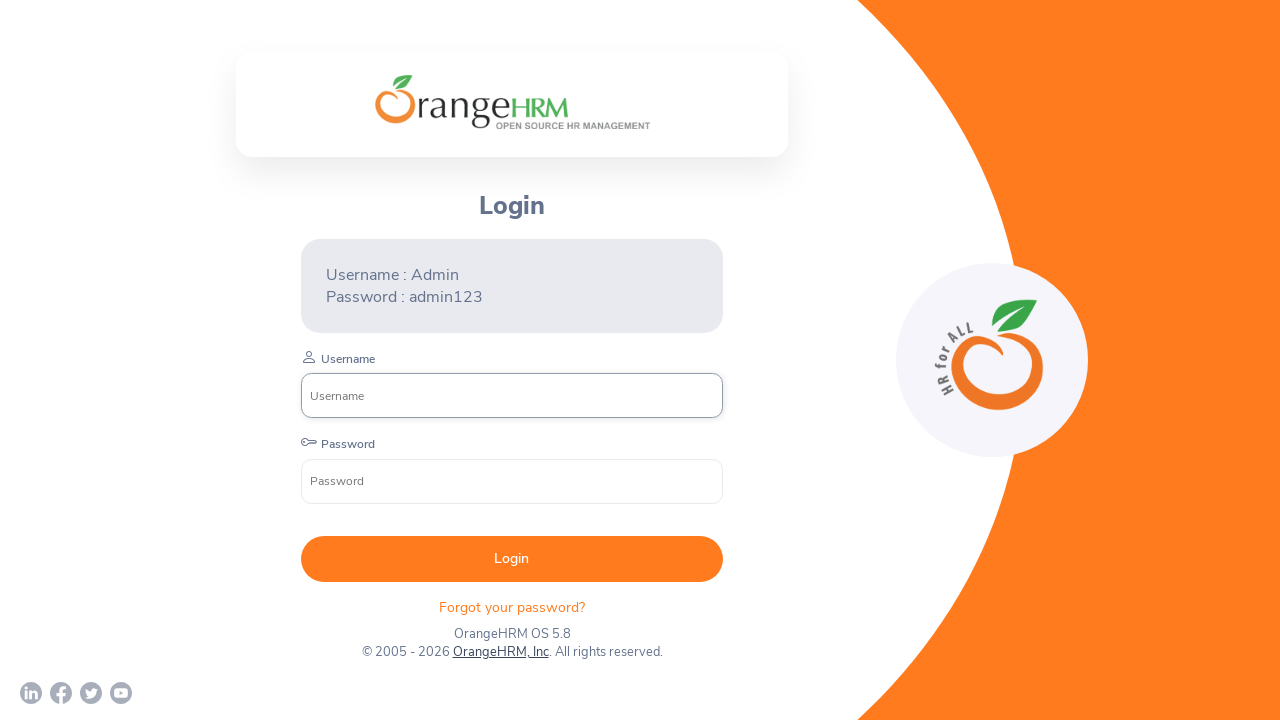